Tests login form validation by entering username, clearing password field, and verifying "Password is required" error message appears

Starting URL: https://www.saucedemo.com/

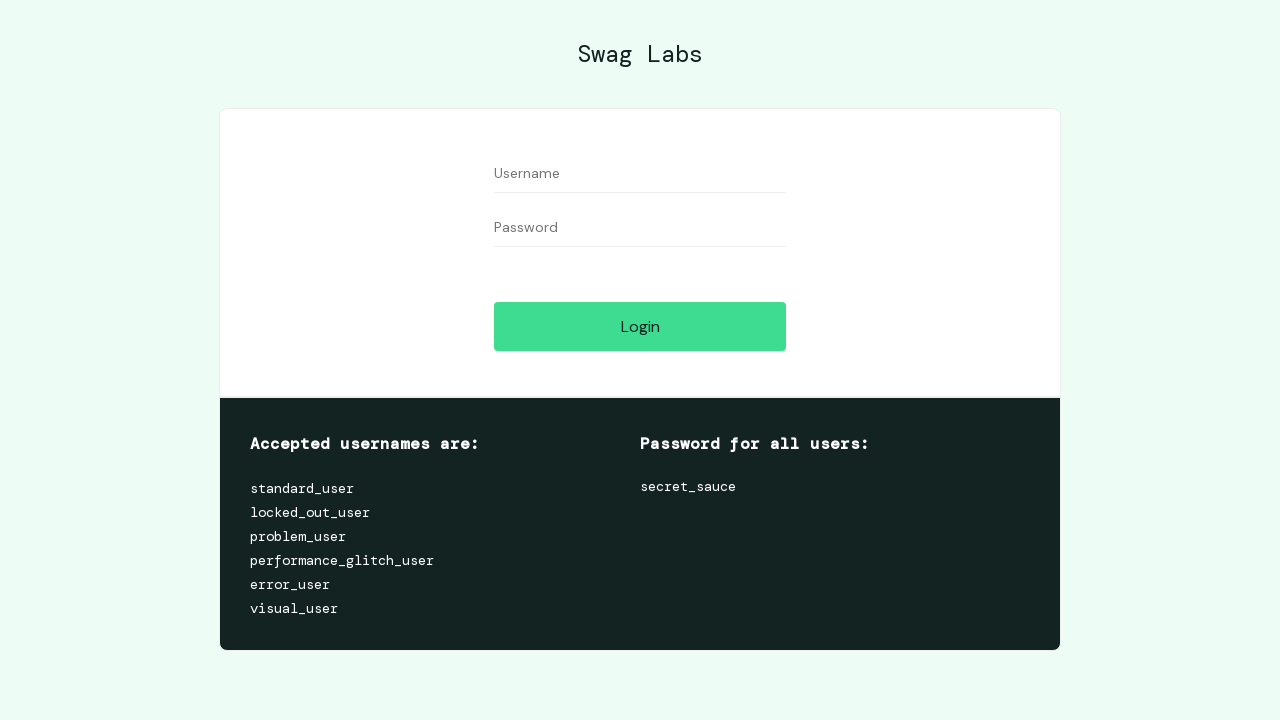

Filled username field with 'standard_user' on #user-name
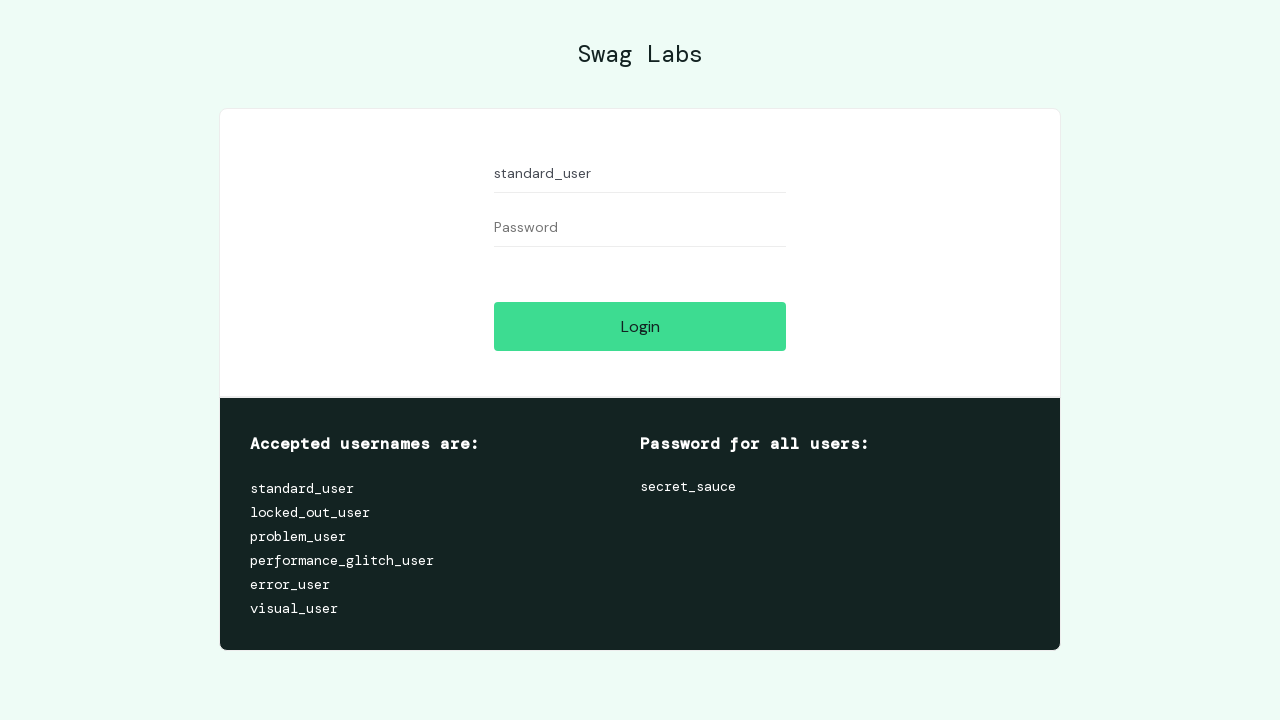

Filled password field with 'somepassword' on #password
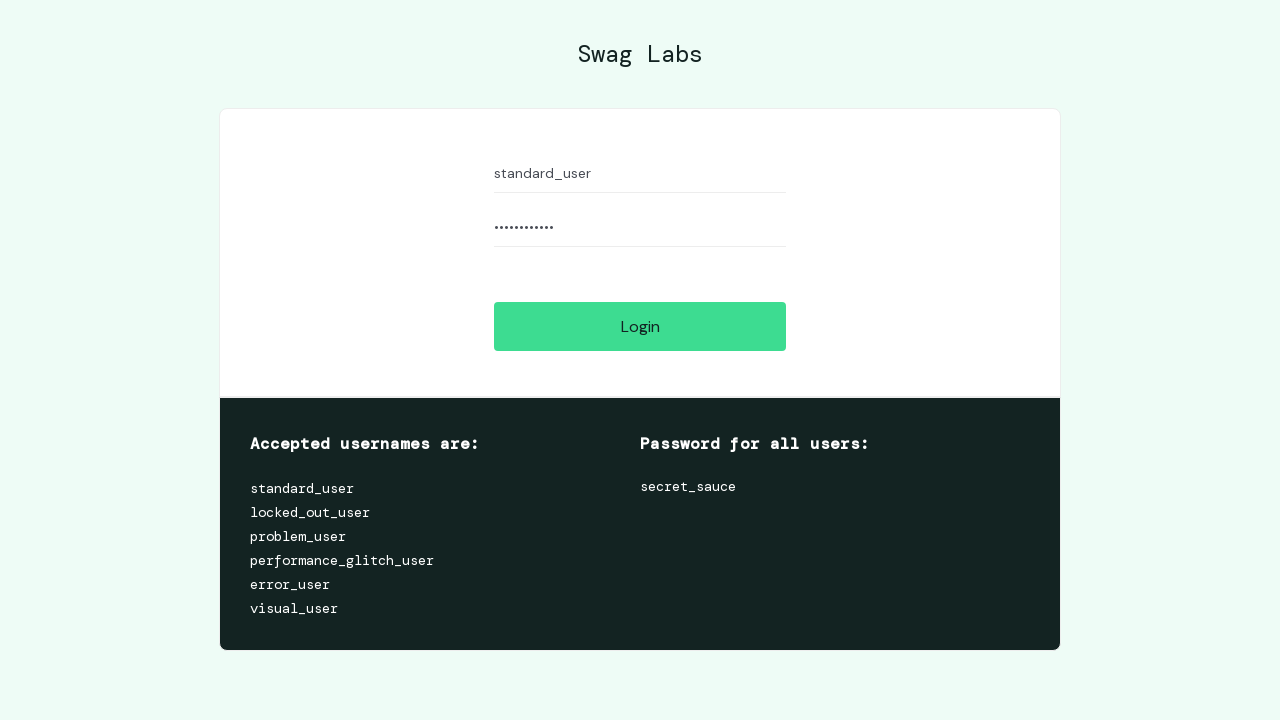

Cleared the password field on #password
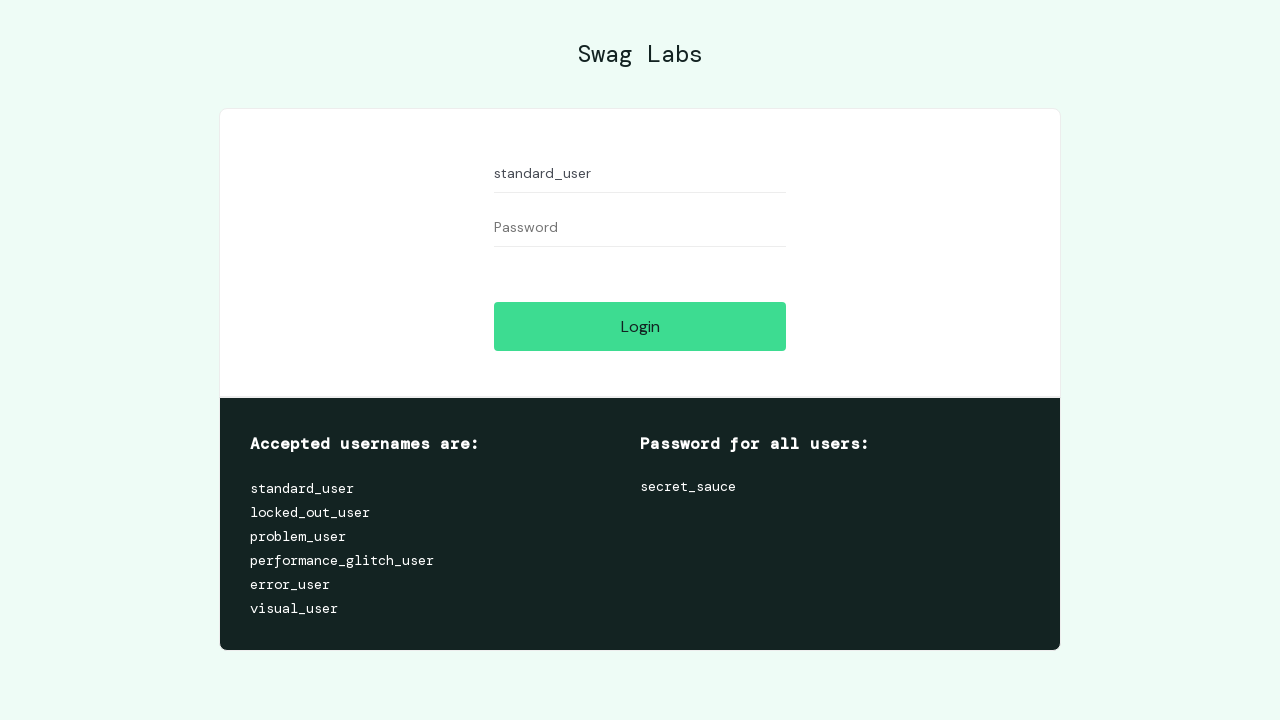

Clicked the Login button at (640, 326) on #login-button
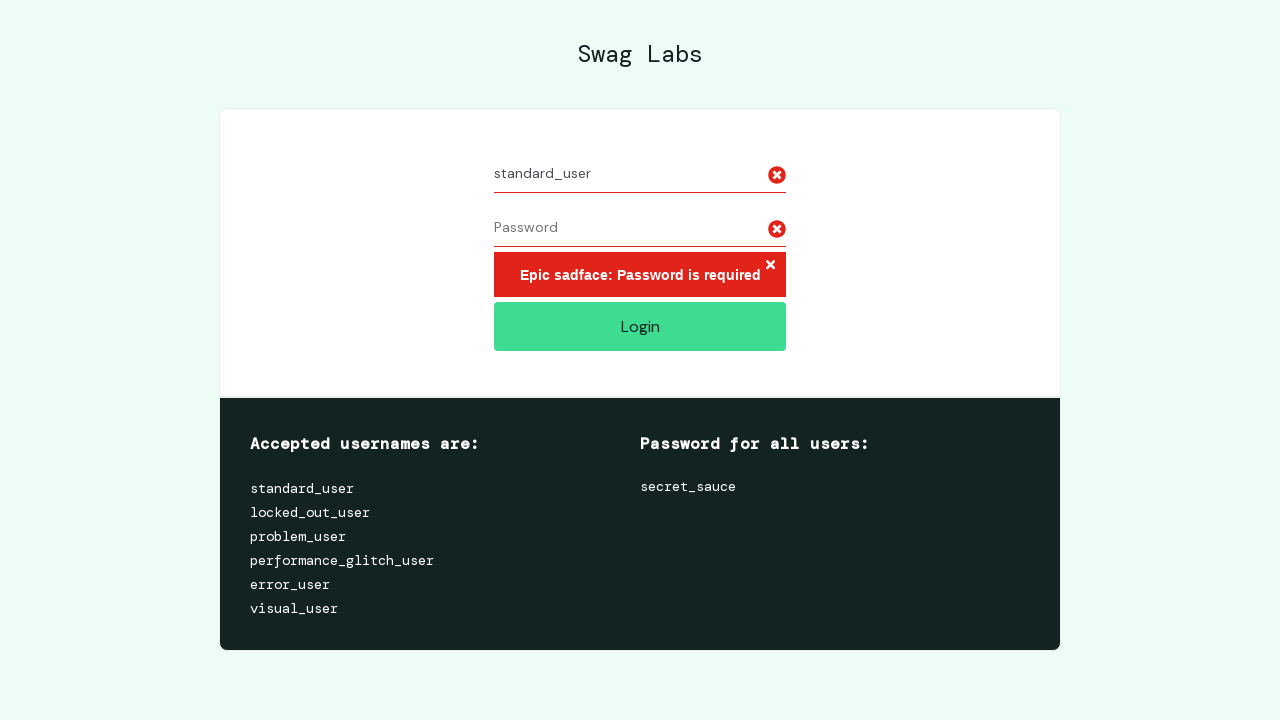

Error message element appeared
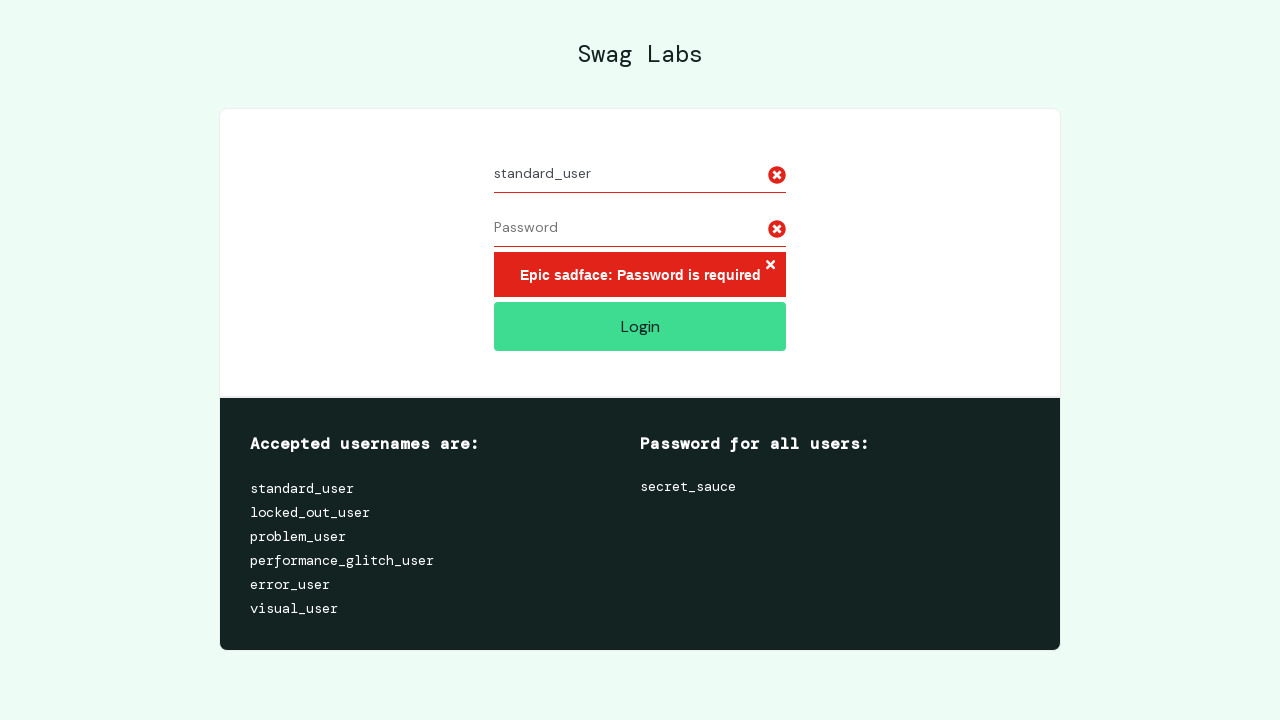

Located error message element
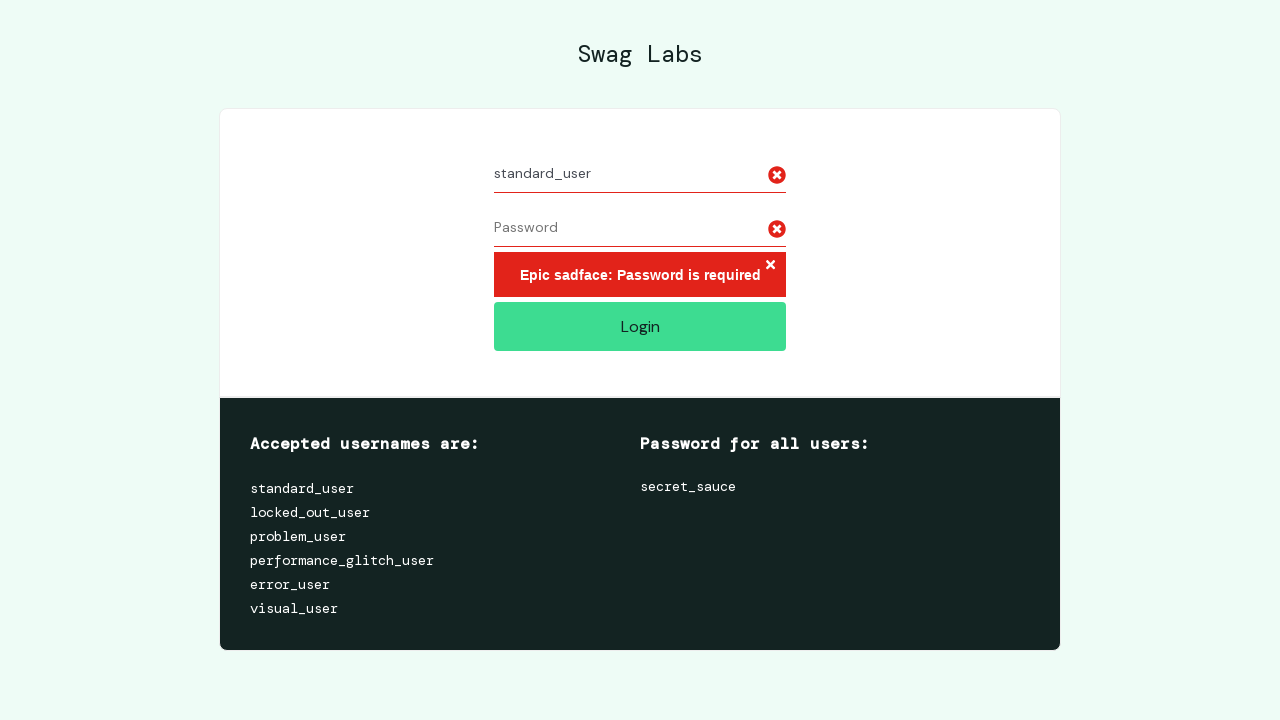

Verified 'Password is required' error message is present
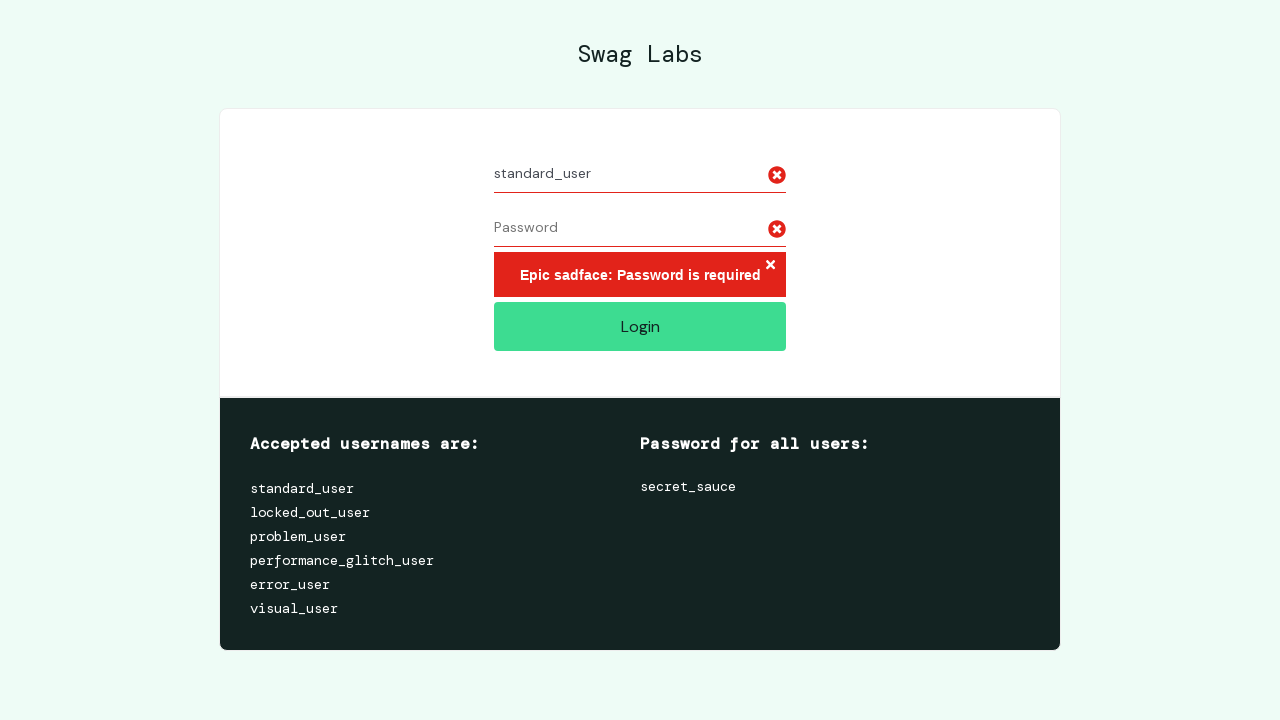

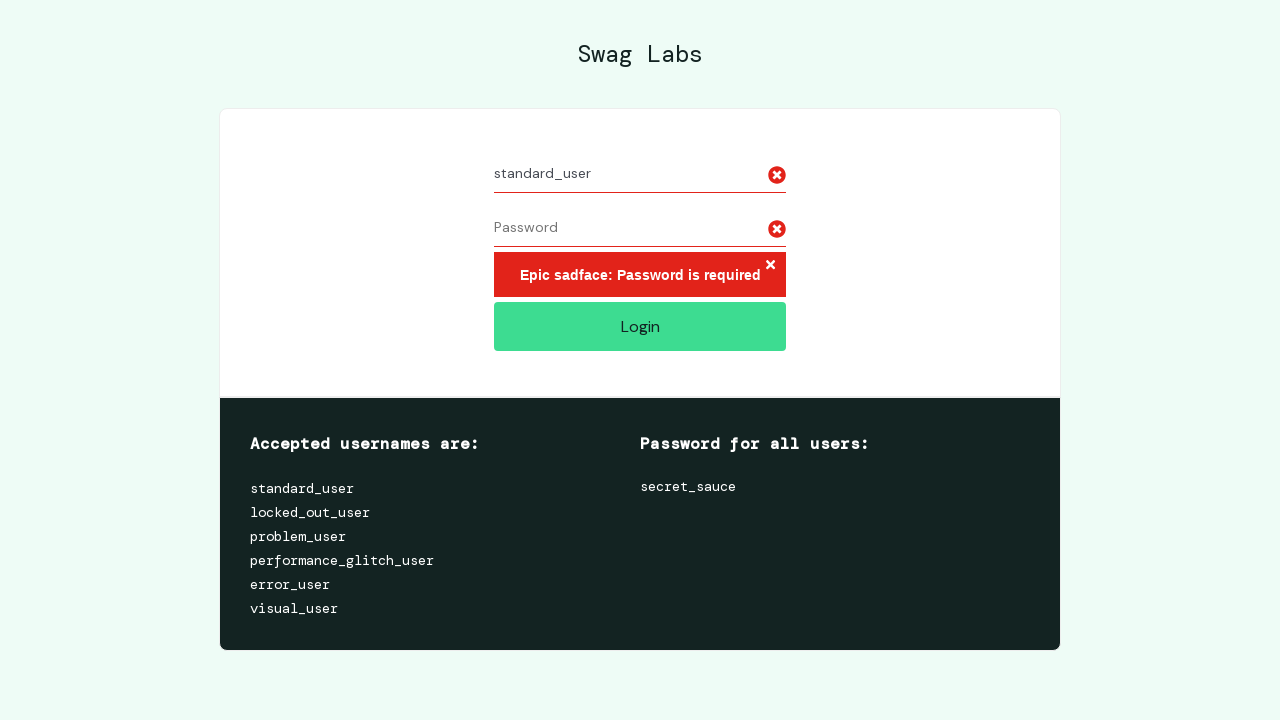